Tests form input by entering text in a text field and submitting the form

Starting URL: https://www.selenium.dev/selenium/web/web-form.html

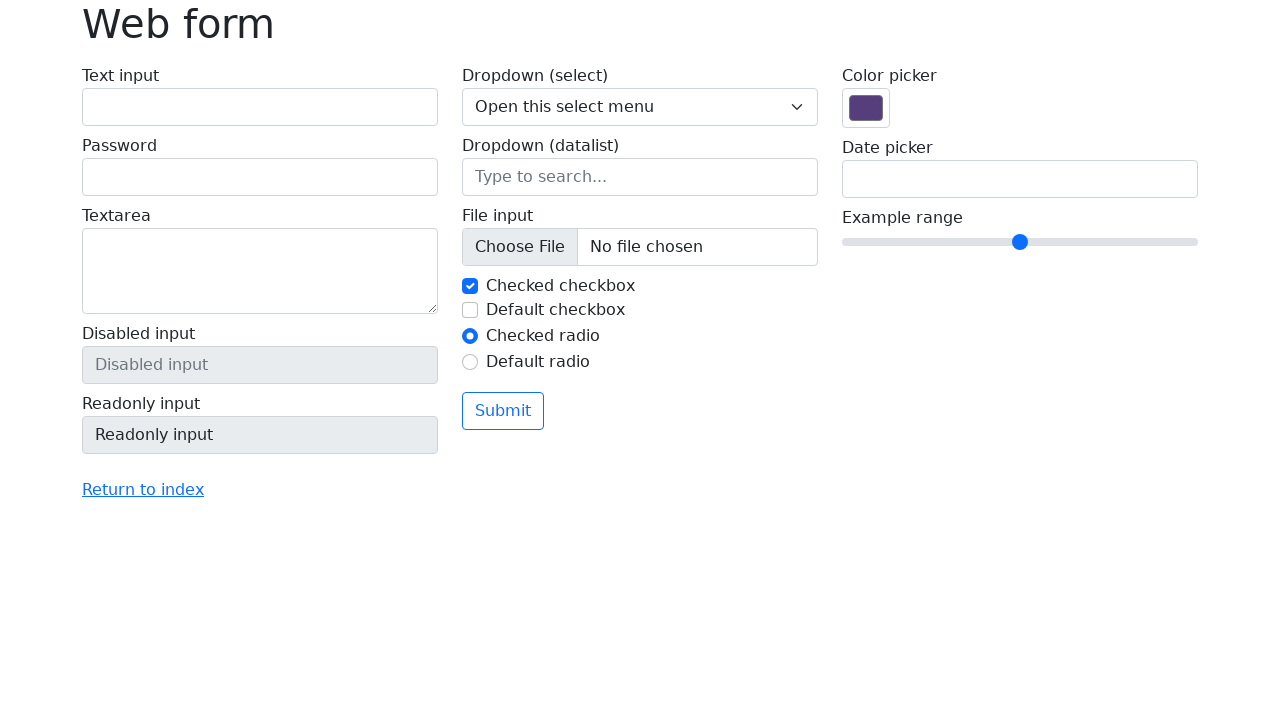

Clicked text input field at (260, 107) on #my-text-id
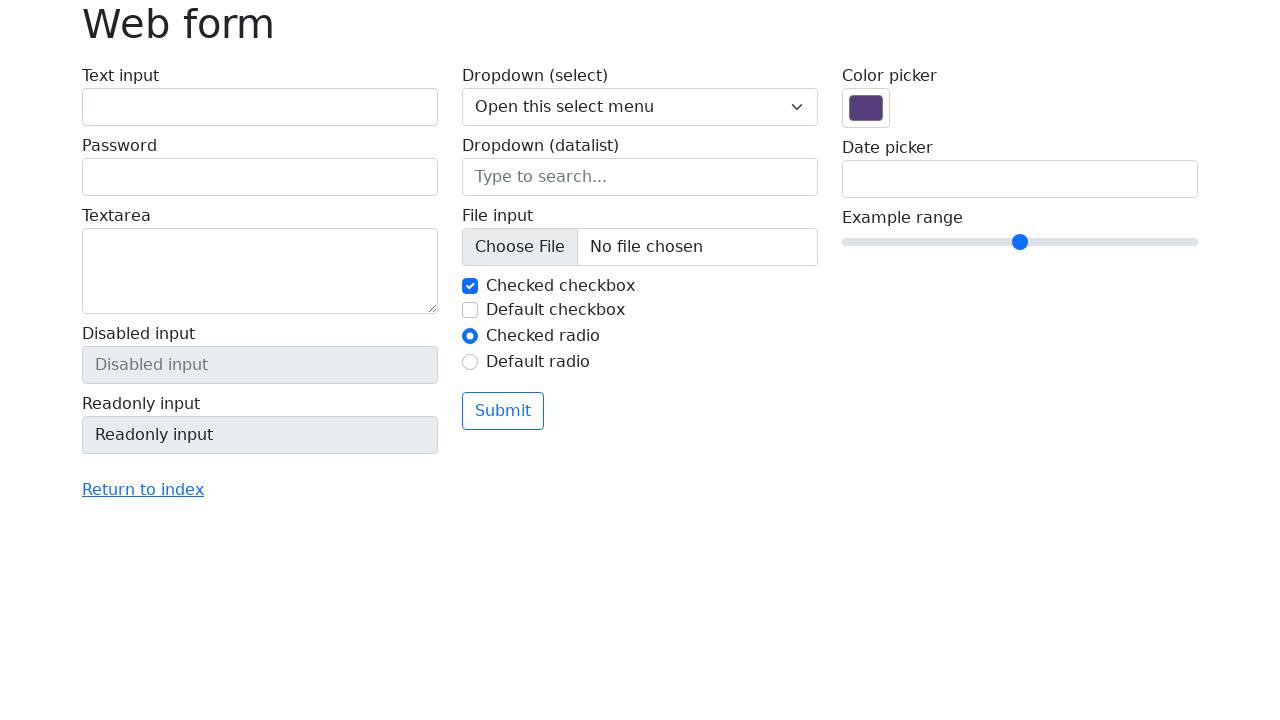

Filled text input field with 'Selenium' on #my-text-id
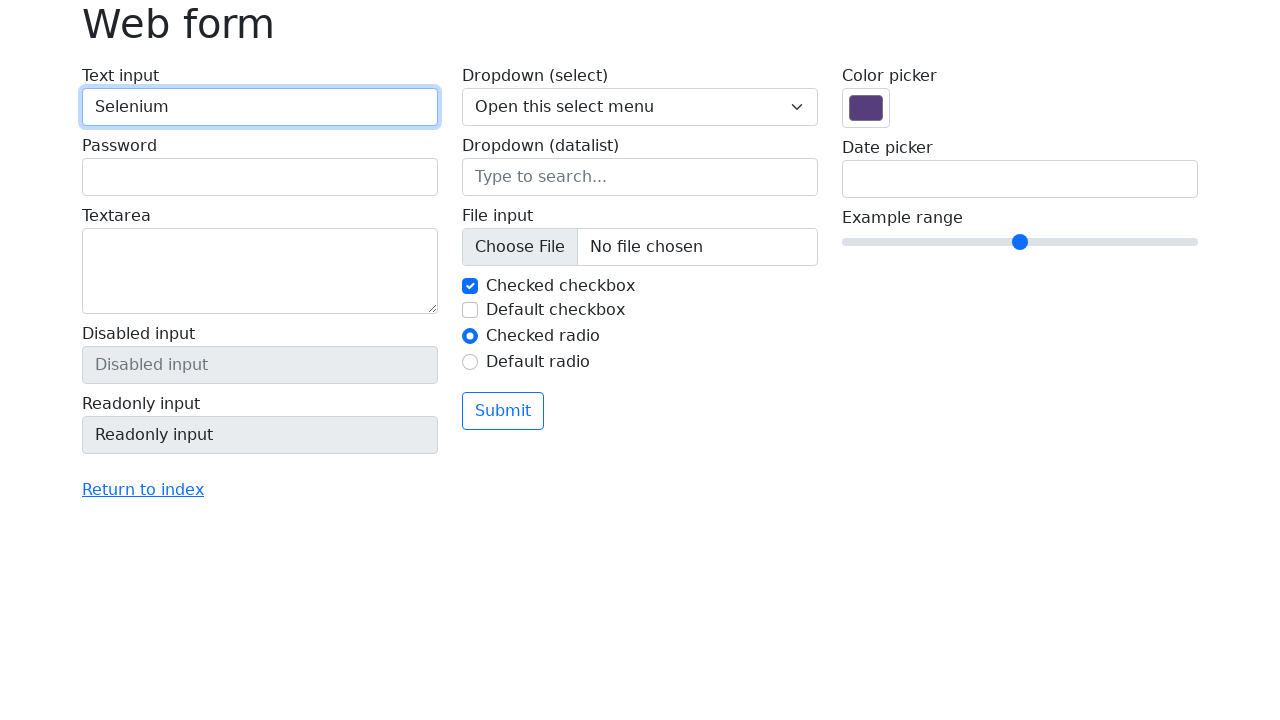

Clicked submit button to submit the form at (503, 411) on button[type='submit']
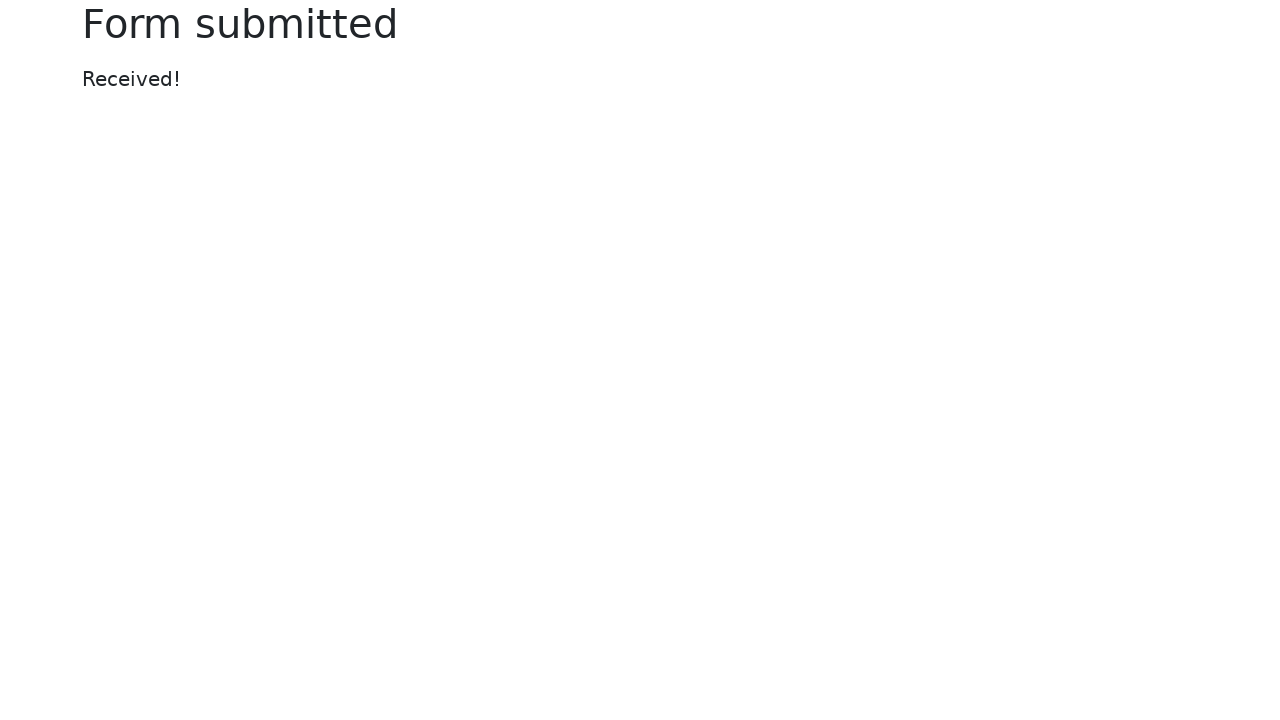

Confirmation message appeared
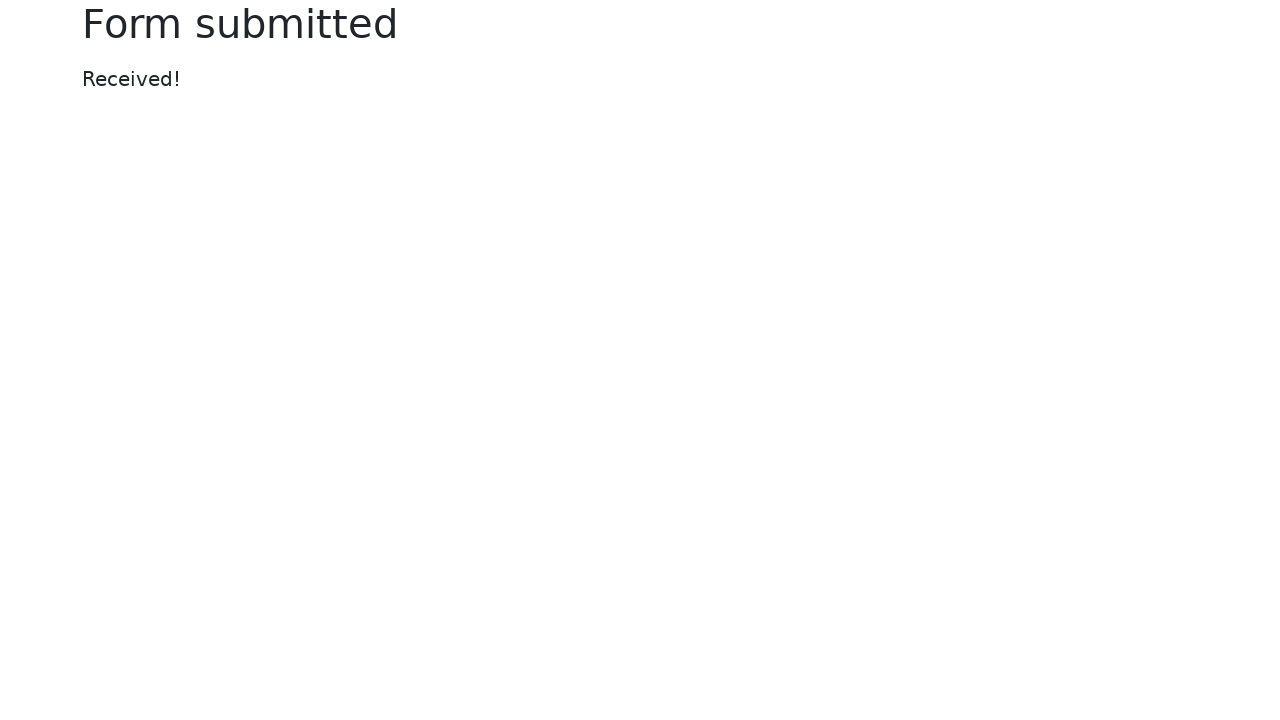

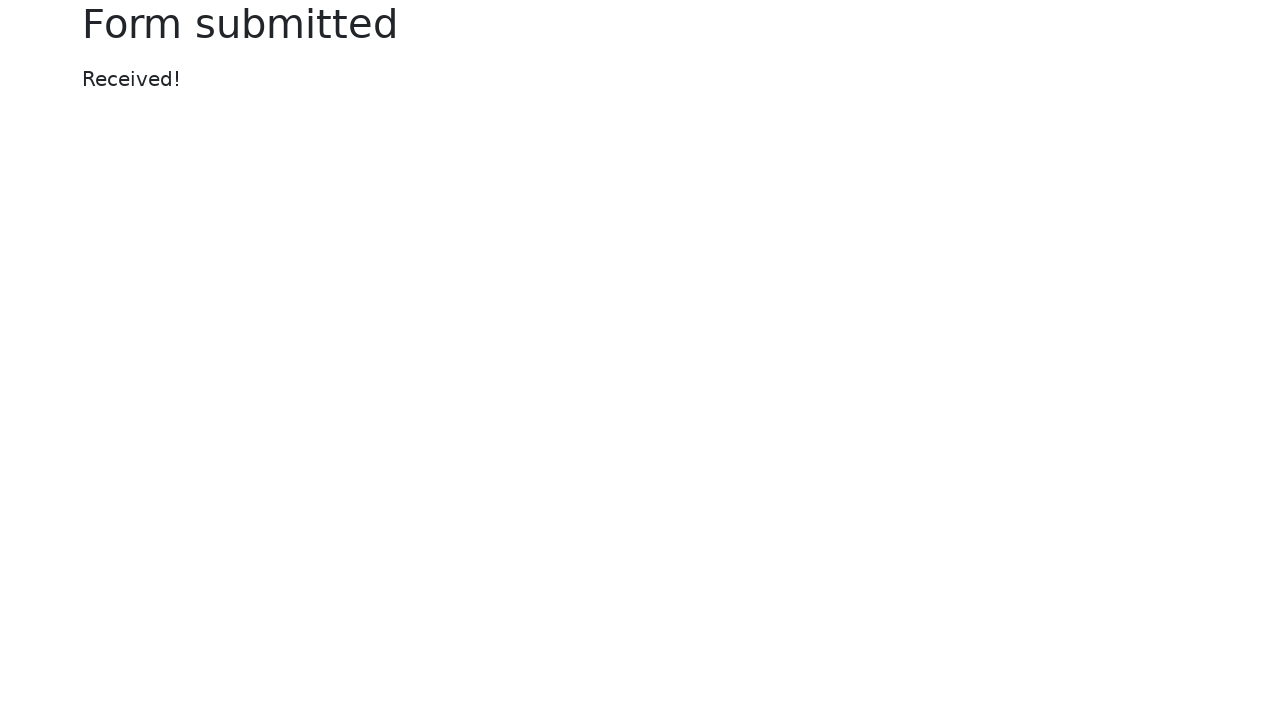